Tests iframe handling on jQueryUI website by navigating to Draggable demo, switching to iframe to interact with draggable element, then navigating to Autocomplete demo and filling input field within its iframe

Starting URL: https://jqueryui.com/

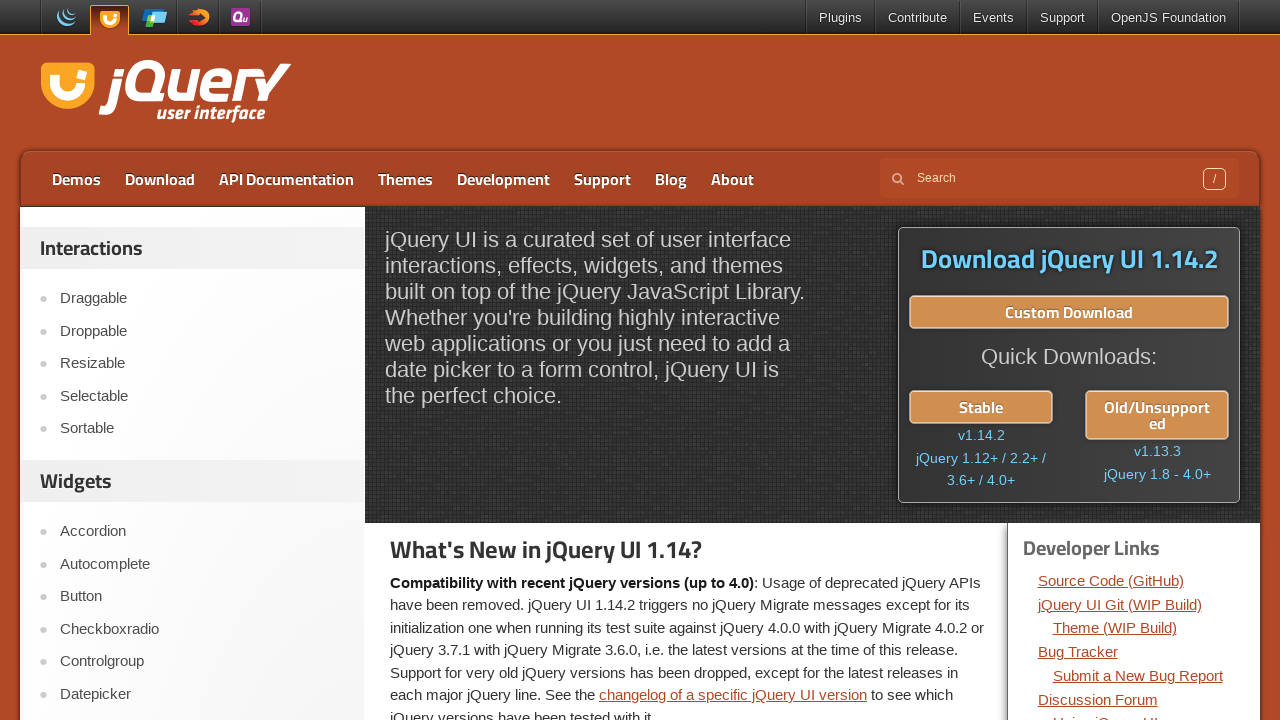

Clicked on Draggable link at (202, 299) on text=Draggable
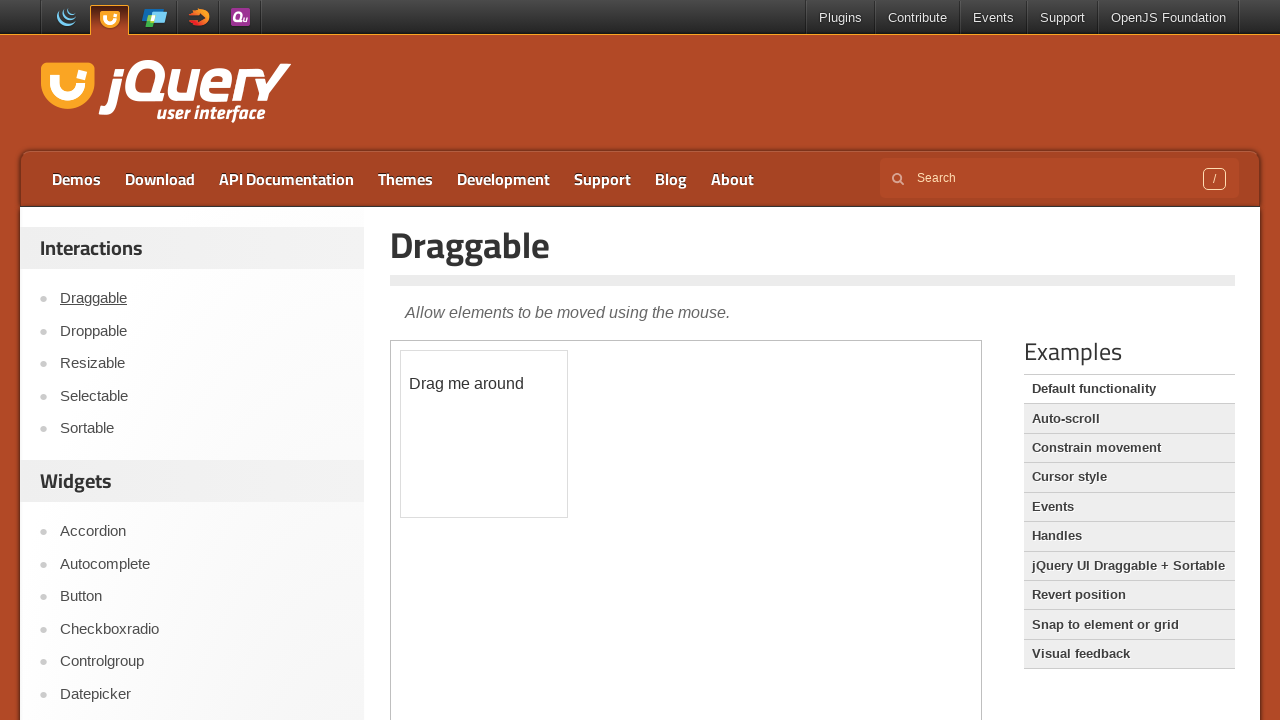

Located Draggable demo iframe
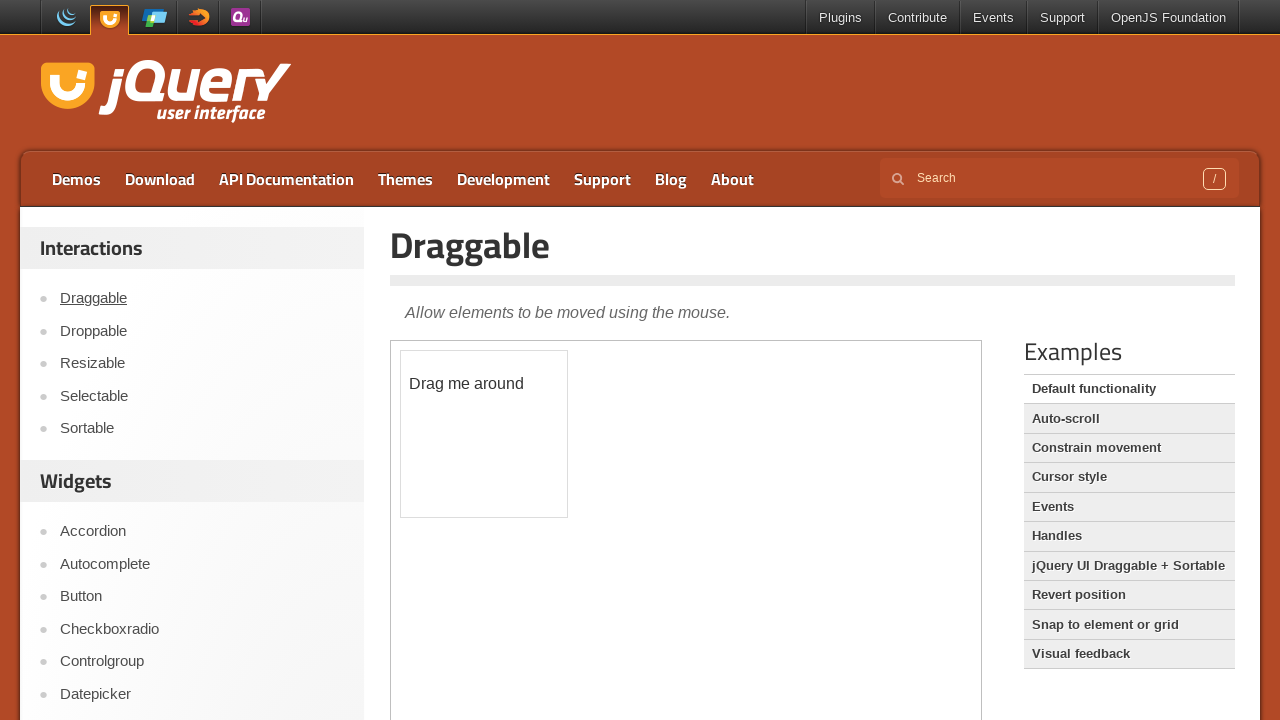

Located draggable element within iframe
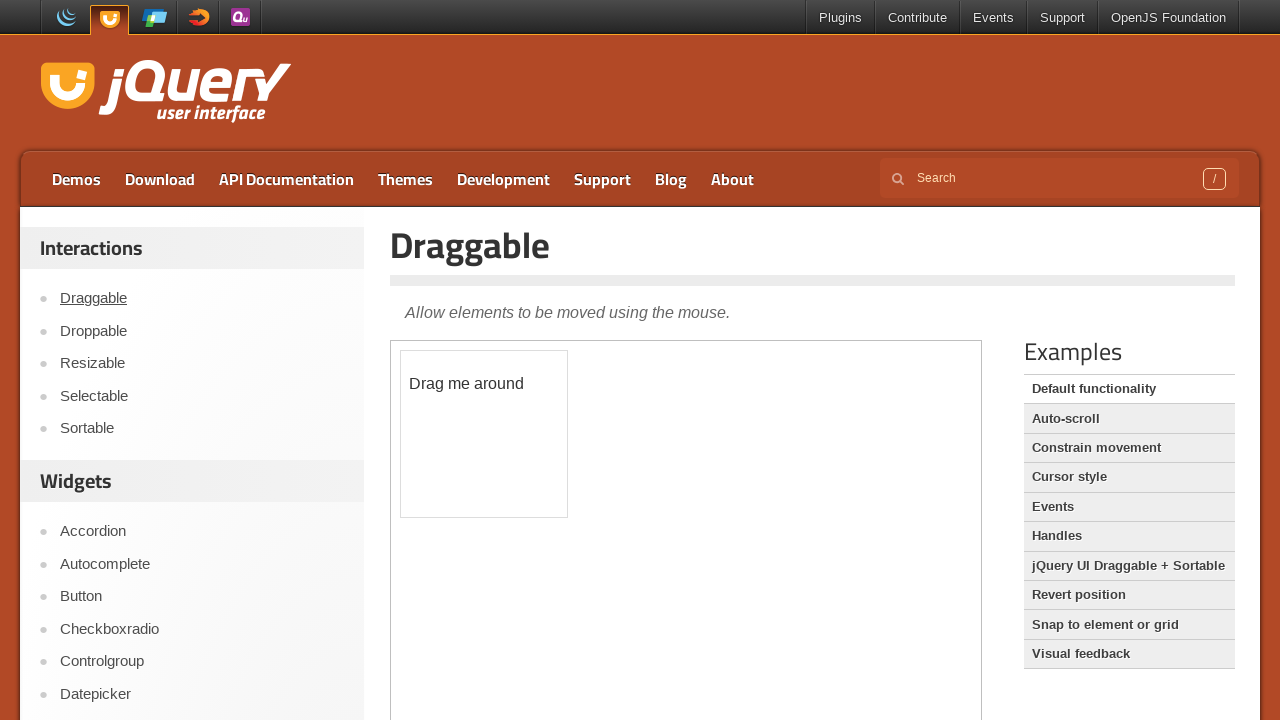

Draggable element is now visible
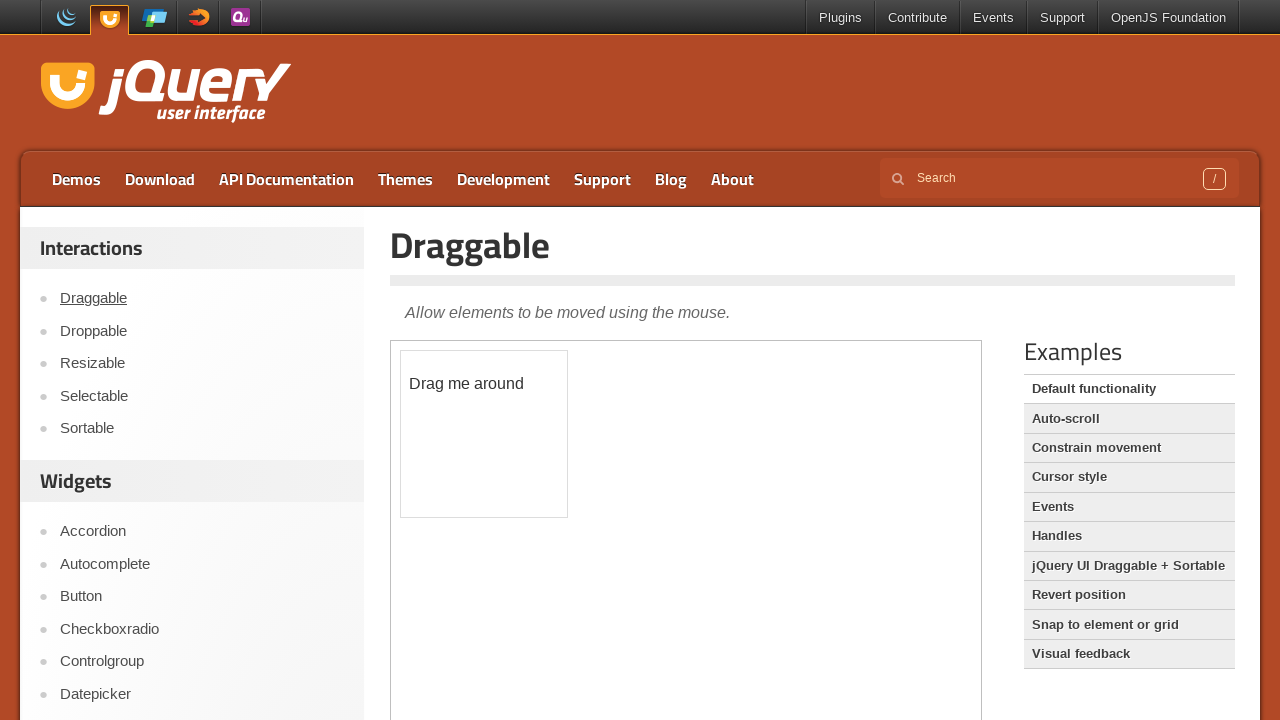

Changed draggable element background color to green
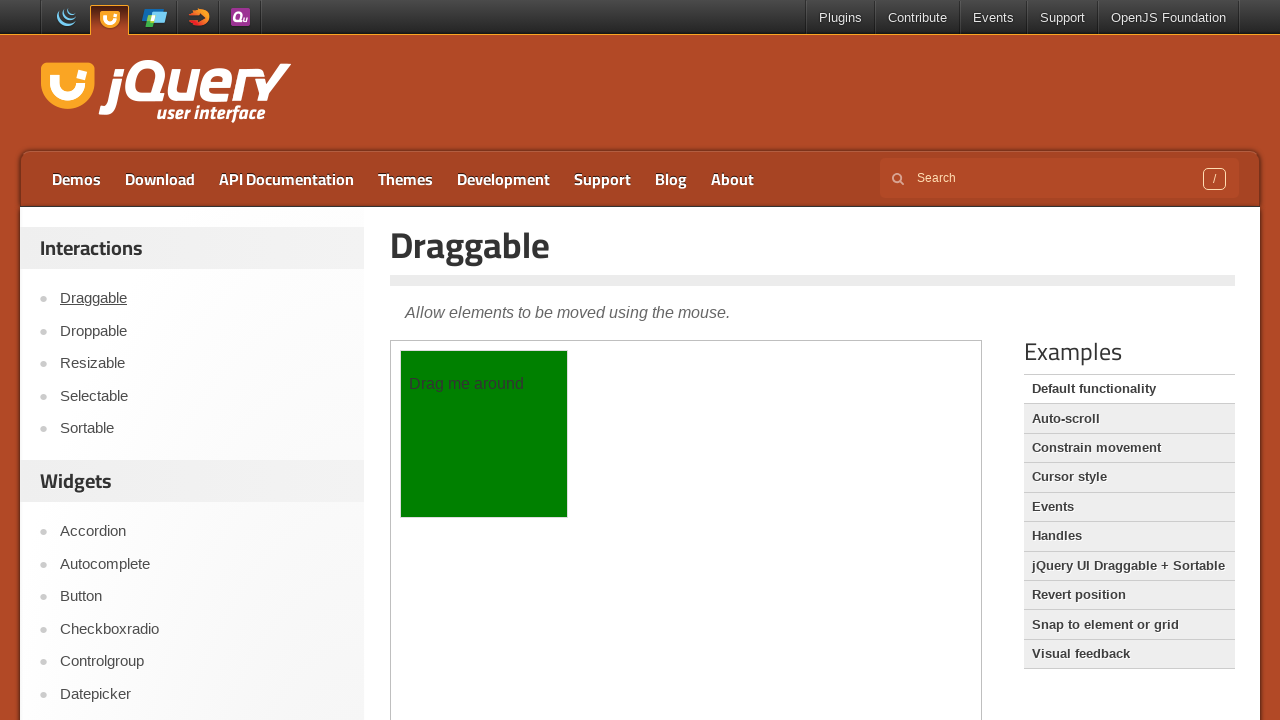

Clicked on Autocomplete link at (202, 564) on text=Autocomplete
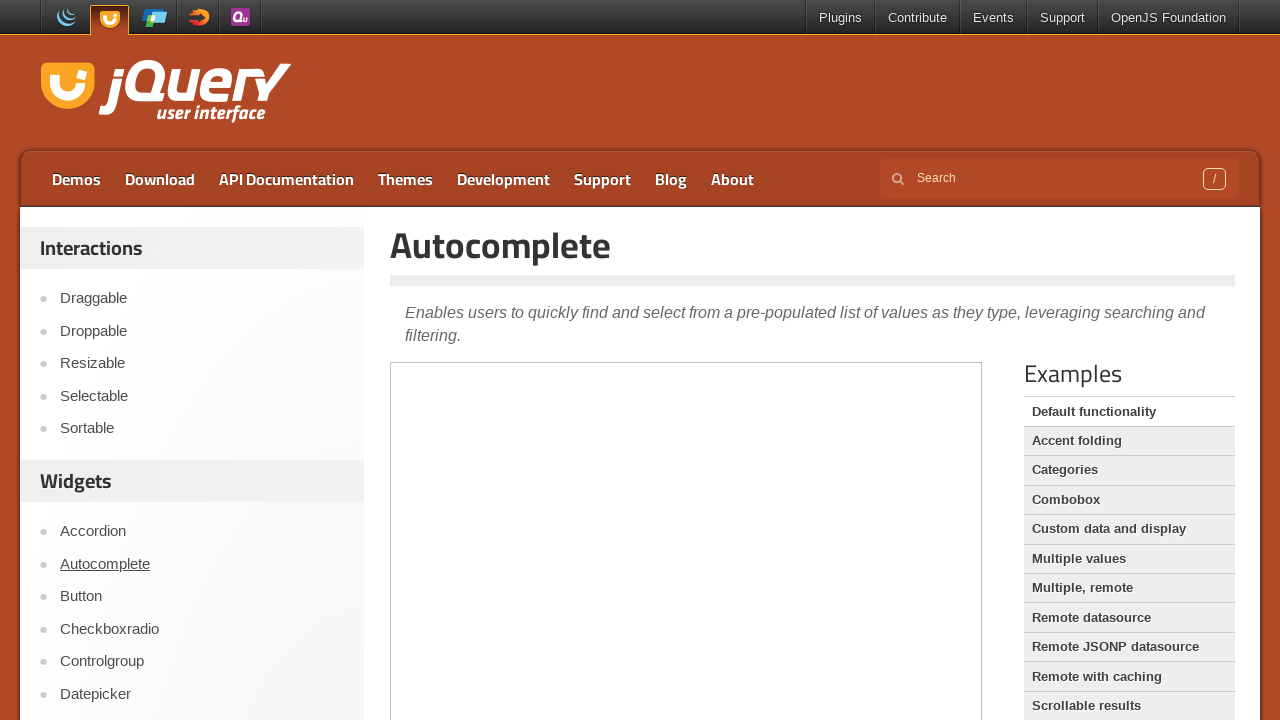

Autocomplete demo iframe loaded
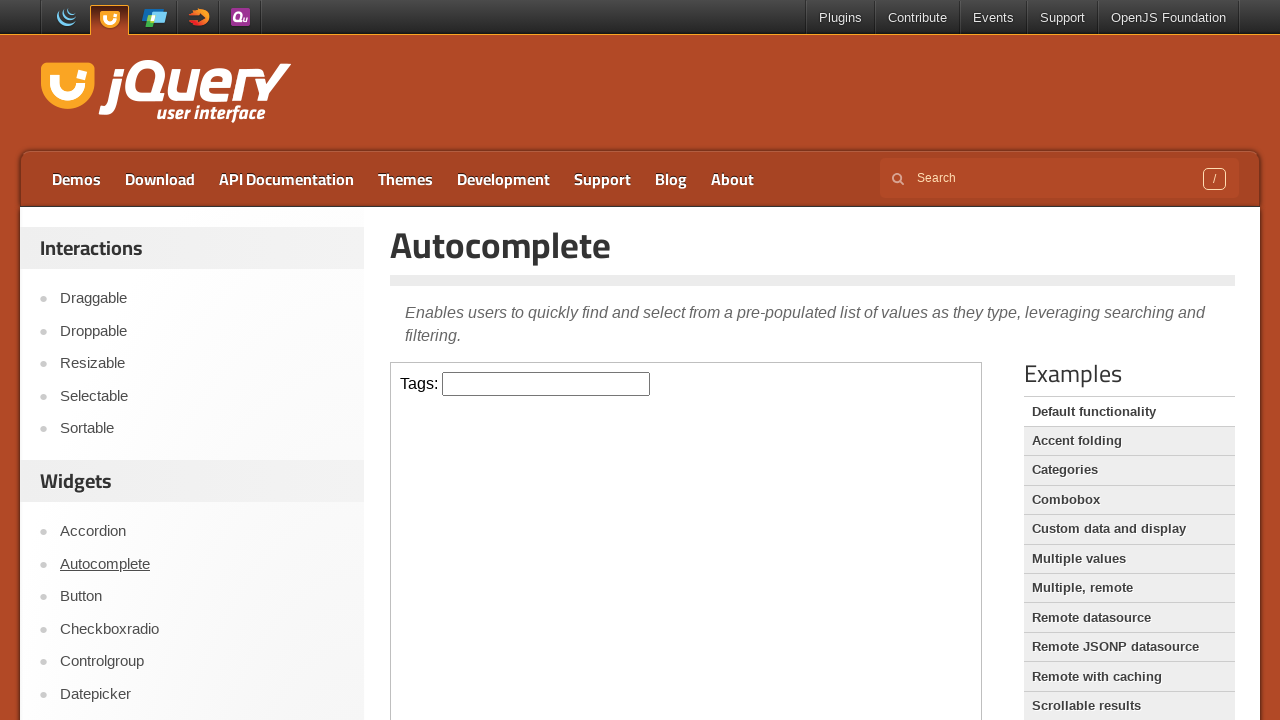

Located Autocomplete demo iframe
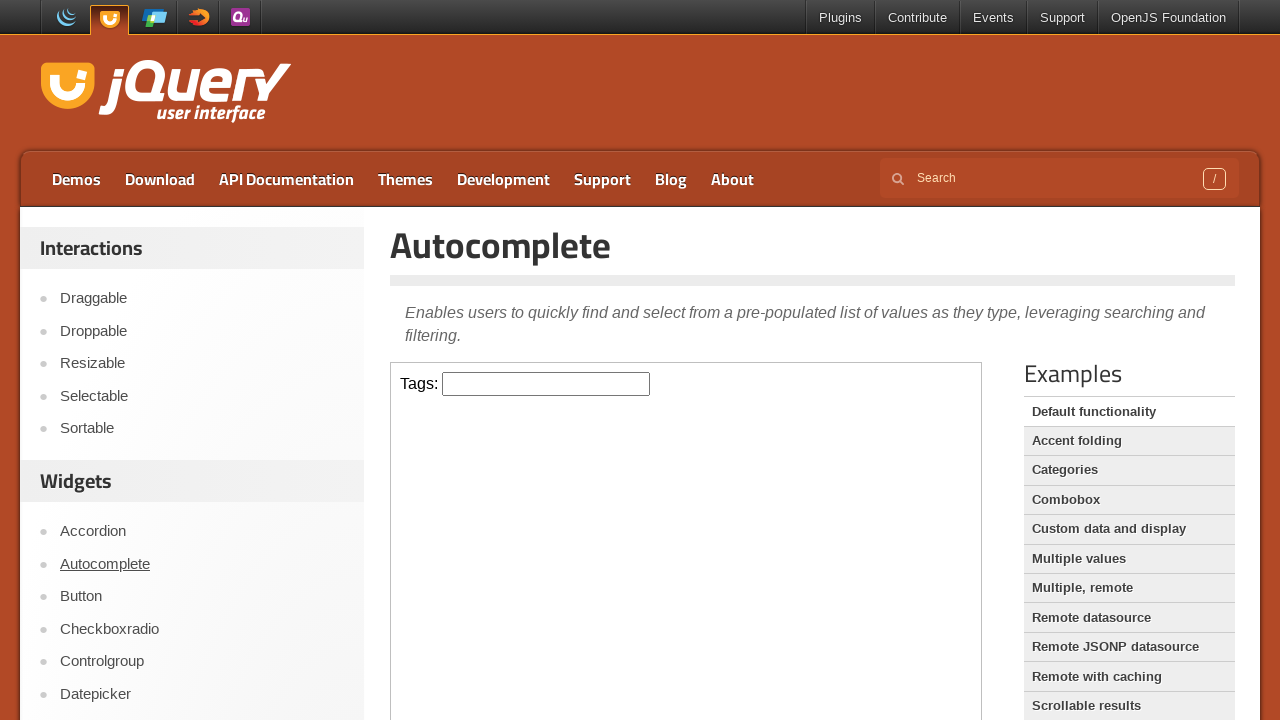

Filled autocomplete input field with 'Selenium' on iframe.demo-frame >> internal:control=enter-frame >> #tags
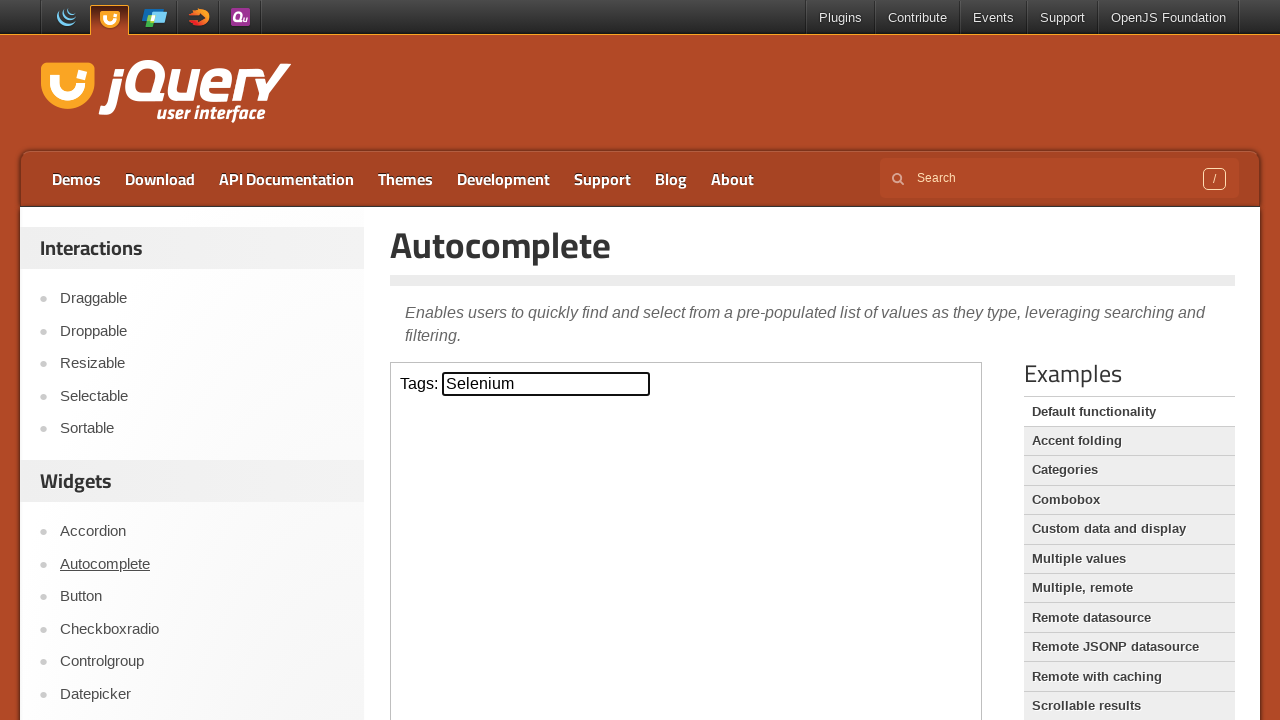

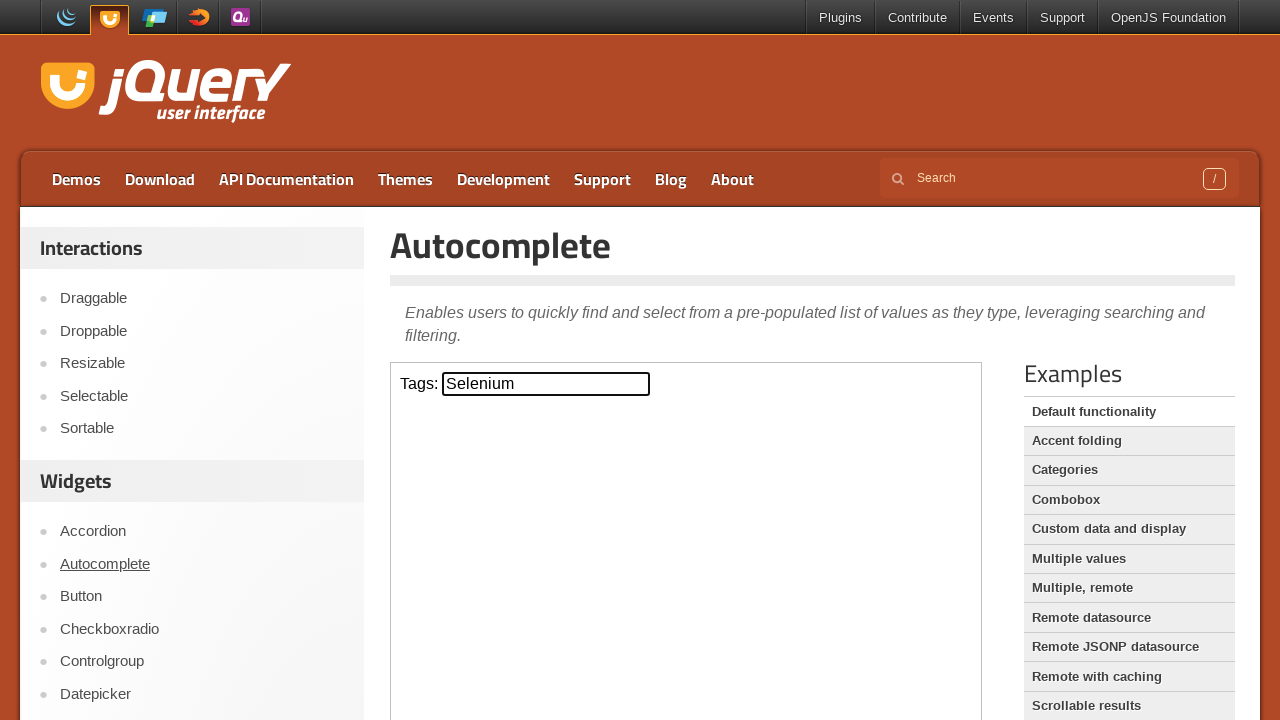